Tests the Colombian SISBEN social benefits system consultation by selecting document type, entering document number, and submitting the query within an iframe

Starting URL: https://portal.sisben.gov.co/Paginas/consulta-tu-grupo.html

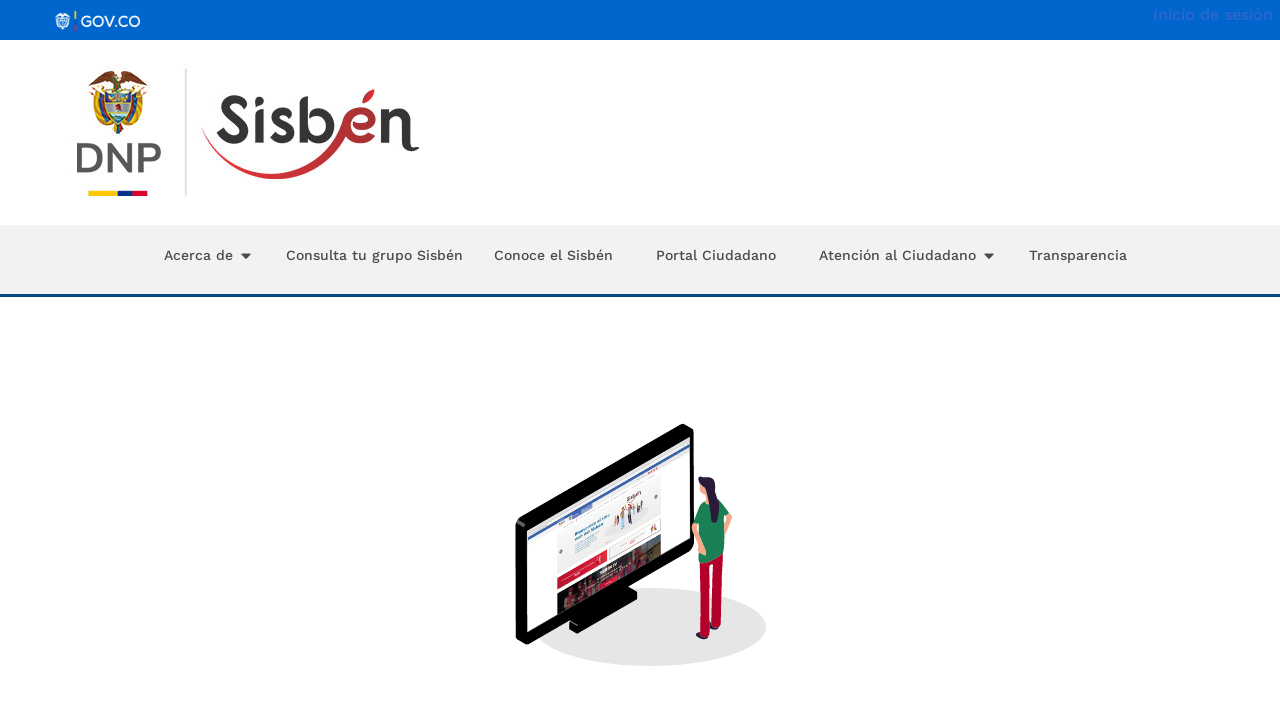

Waited for iframe to load on SISBEN portal
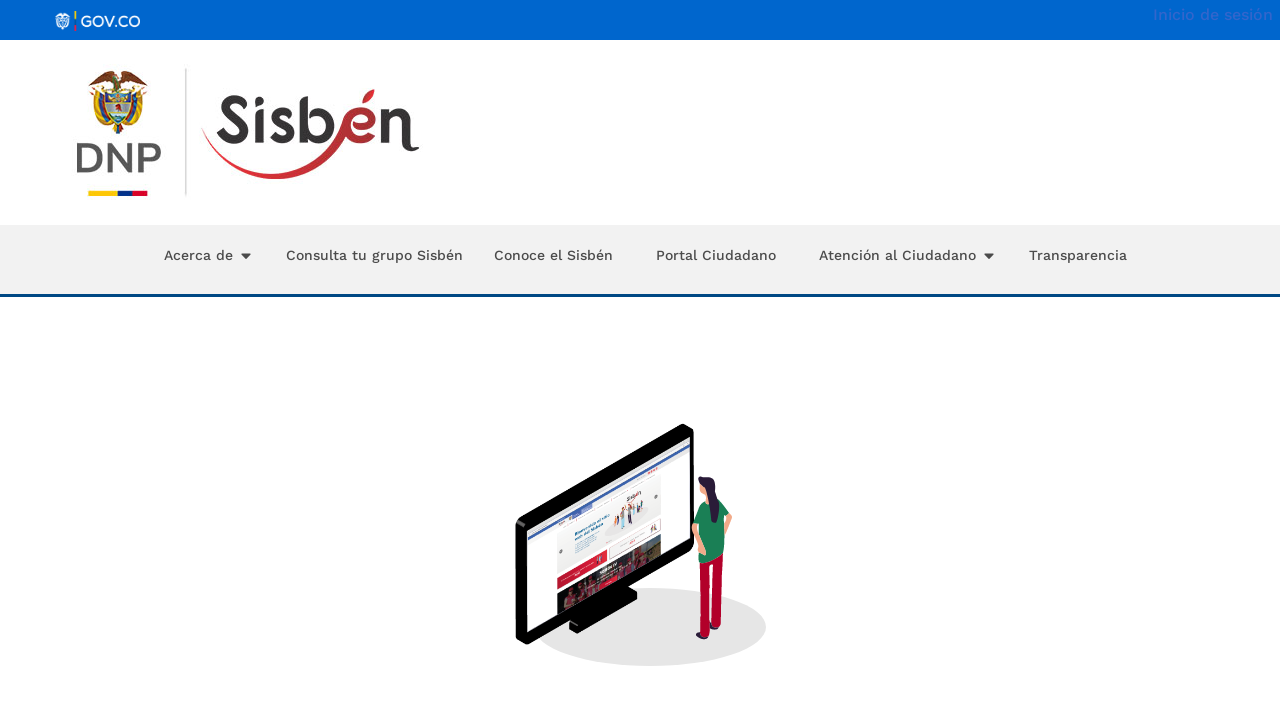

Located and focused on the consultation iframe
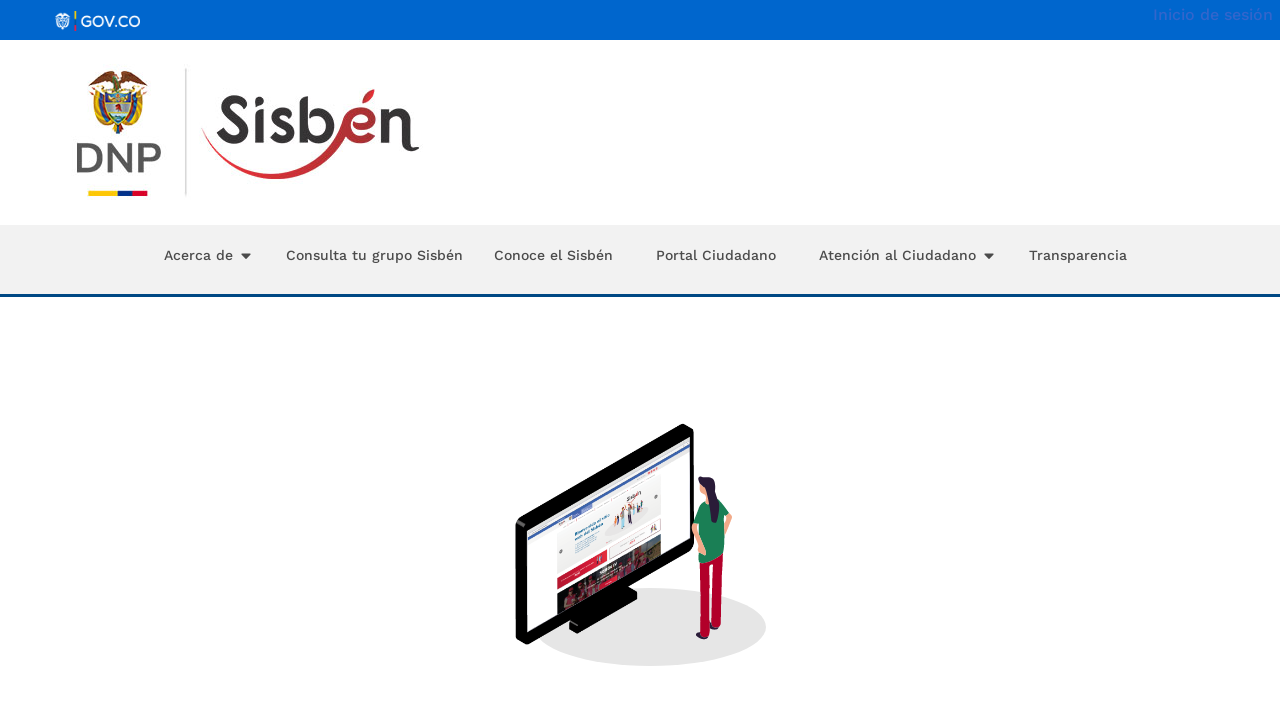

Selected 'Cédula de Ciudadanía' as document type on iframe >> nth=0 >> internal:control=enter-frame >> #TipoID
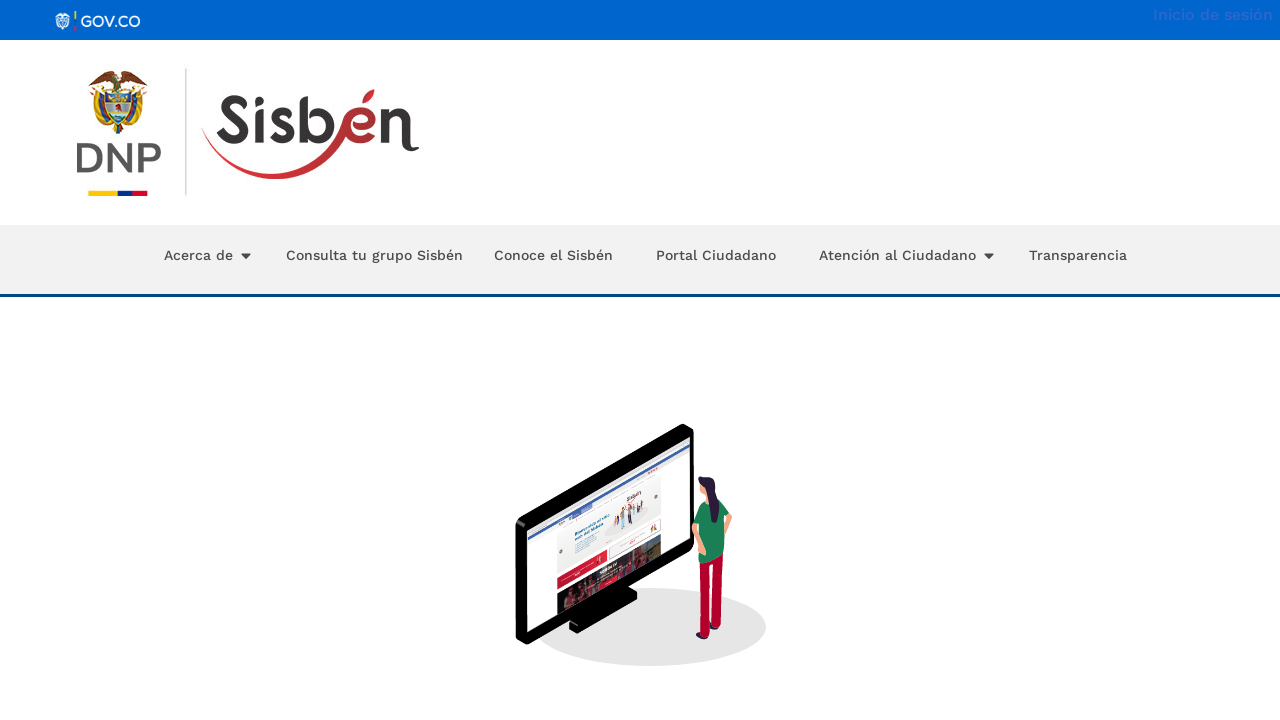

Entered document number '52847163' on iframe >> nth=0 >> internal:control=enter-frame >> #documento
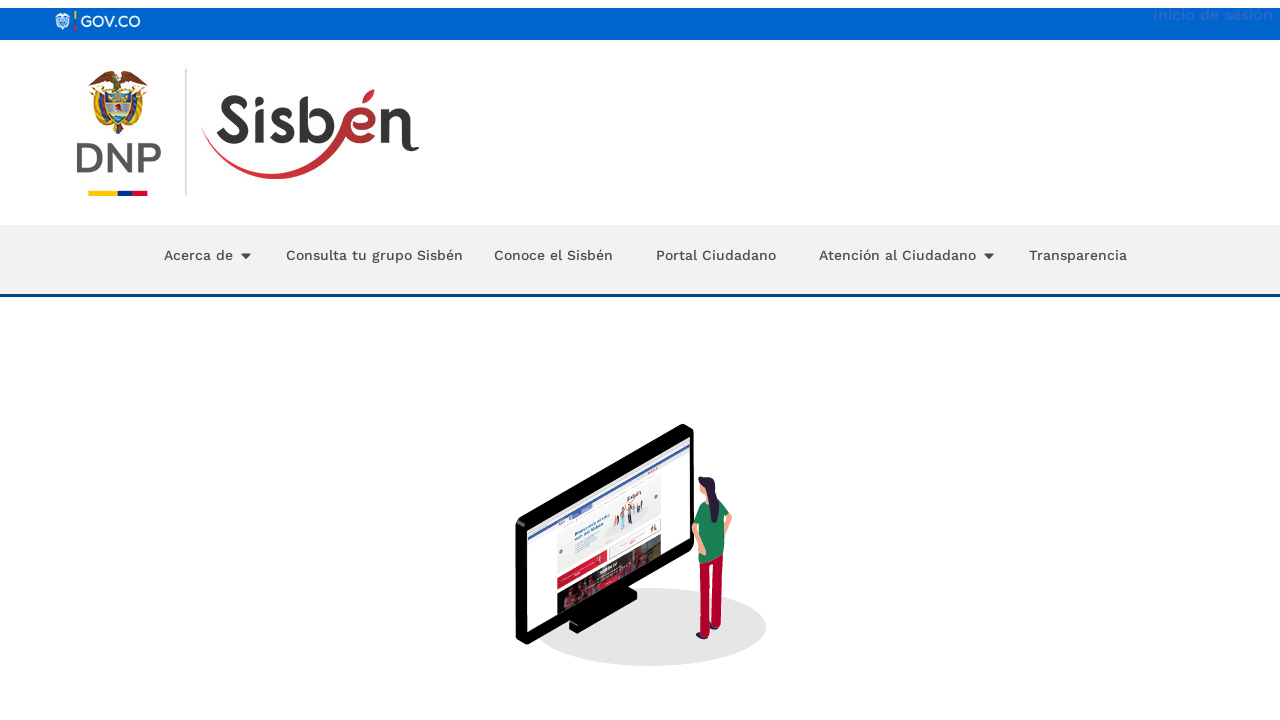

Clicked submit button to query SISBEN system at (939, 320) on iframe >> nth=0 >> internal:control=enter-frame >> #botonenvio
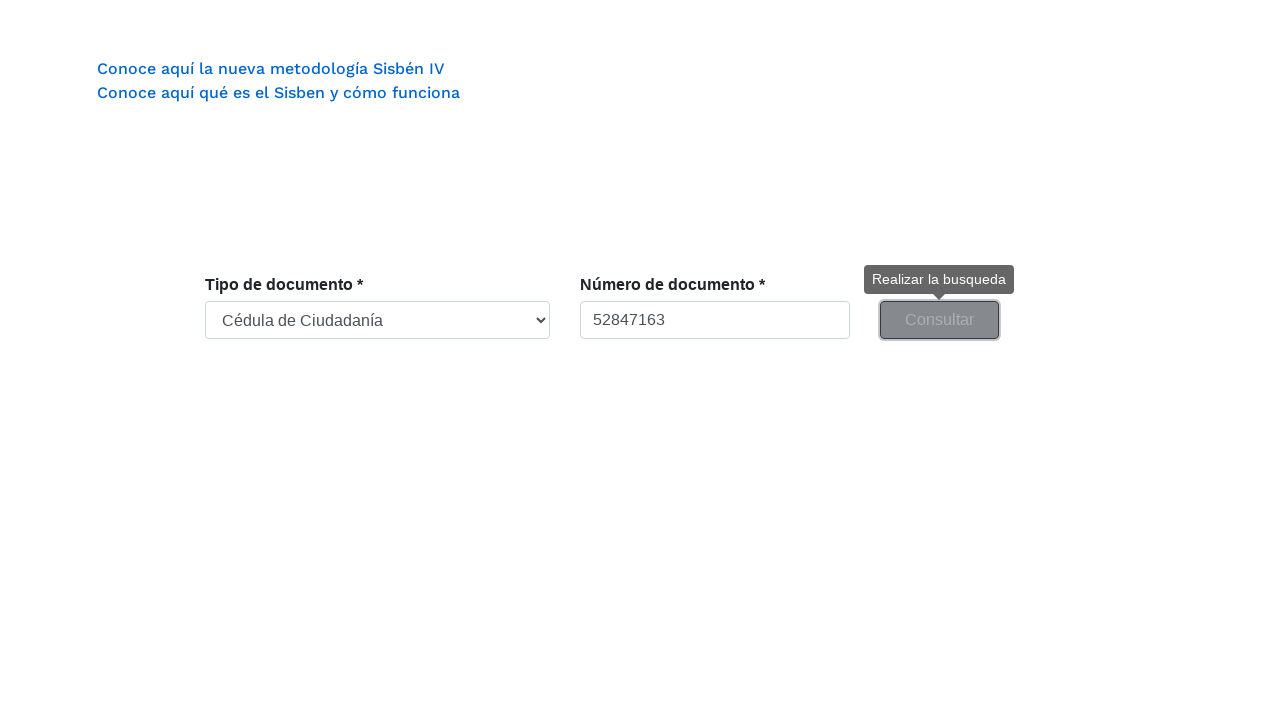

Waited for SISBEN query results to load
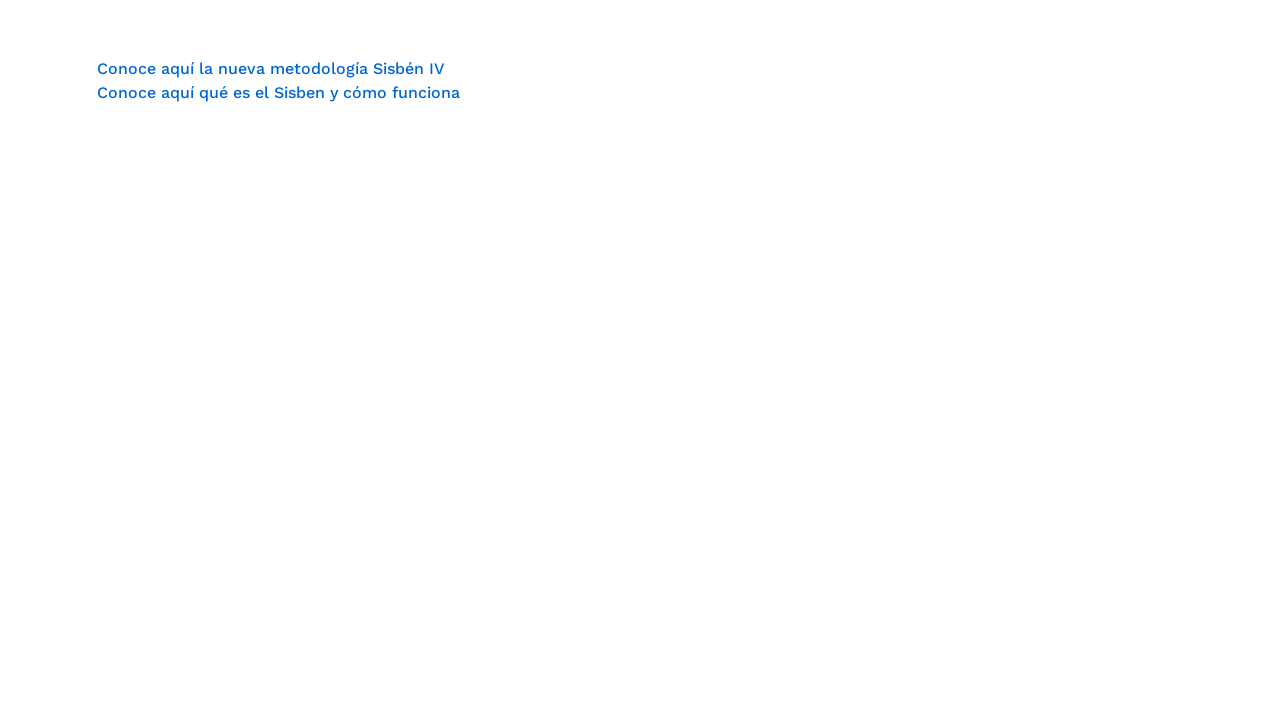

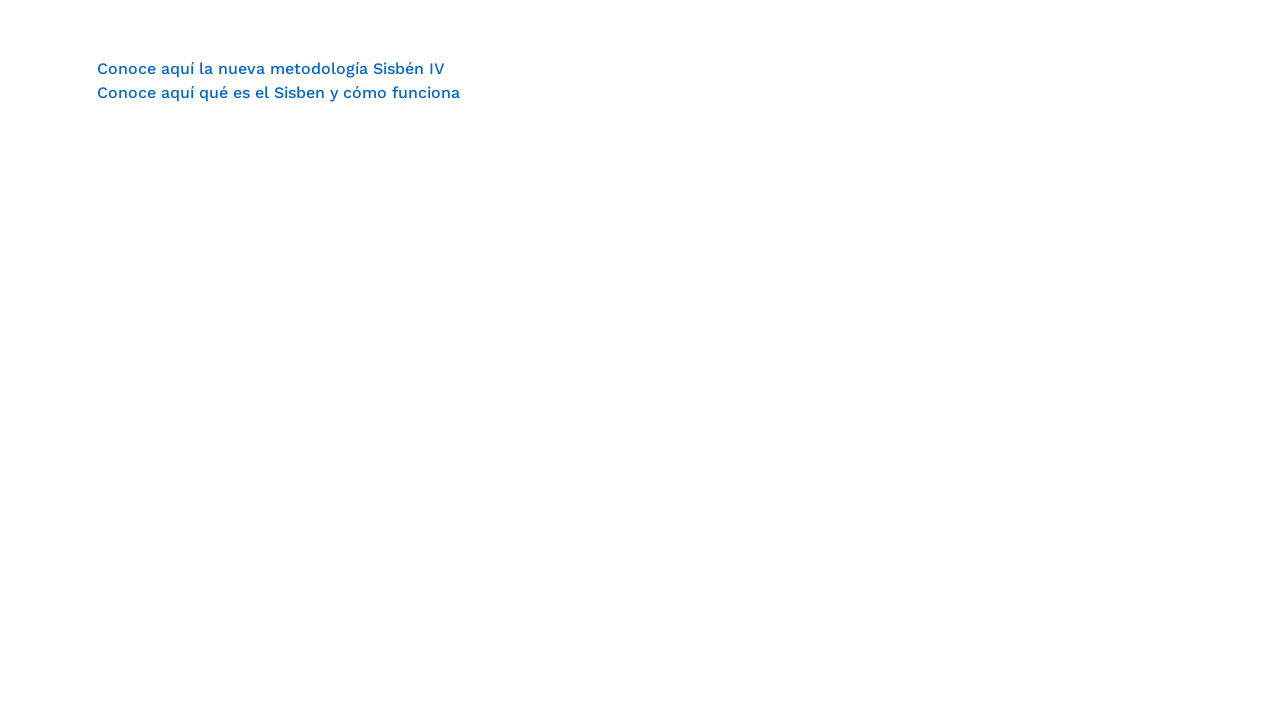